Tests clicking on a play video button on the Movistar Plus page

Starting URL: https://www.movistar.es/particulares/movistarplus/

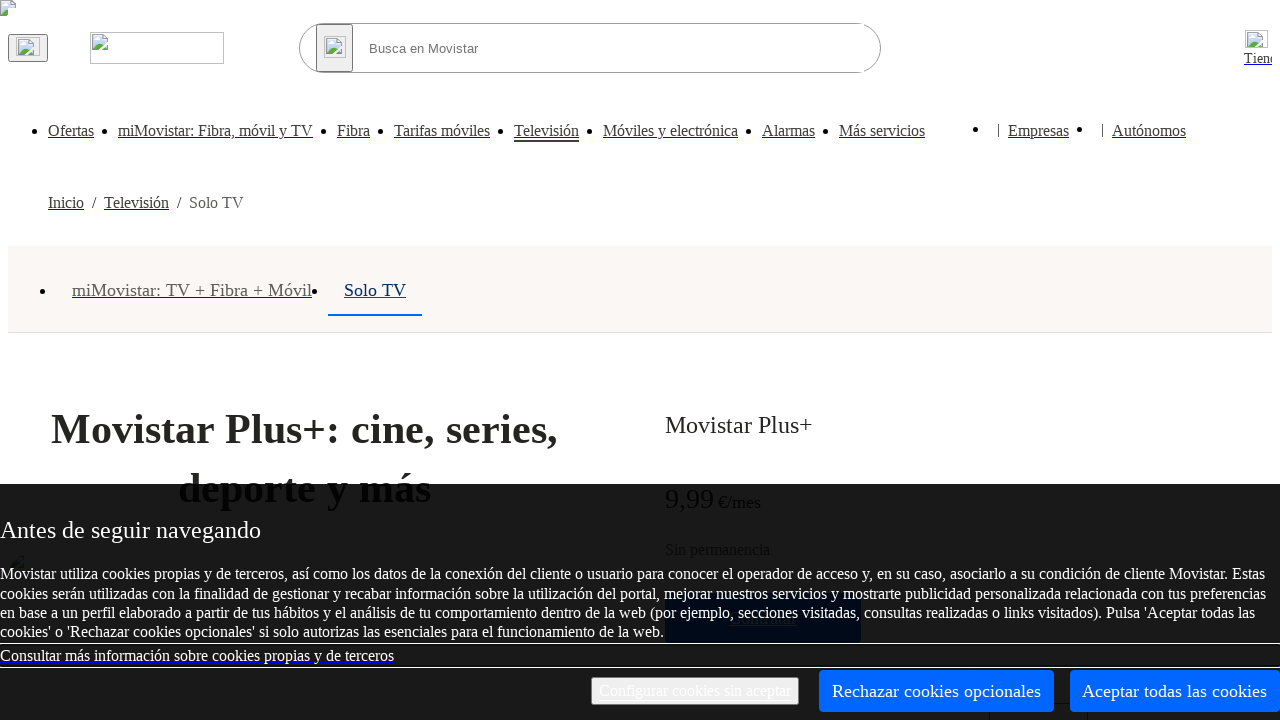

Navigated to Movistar Plus page
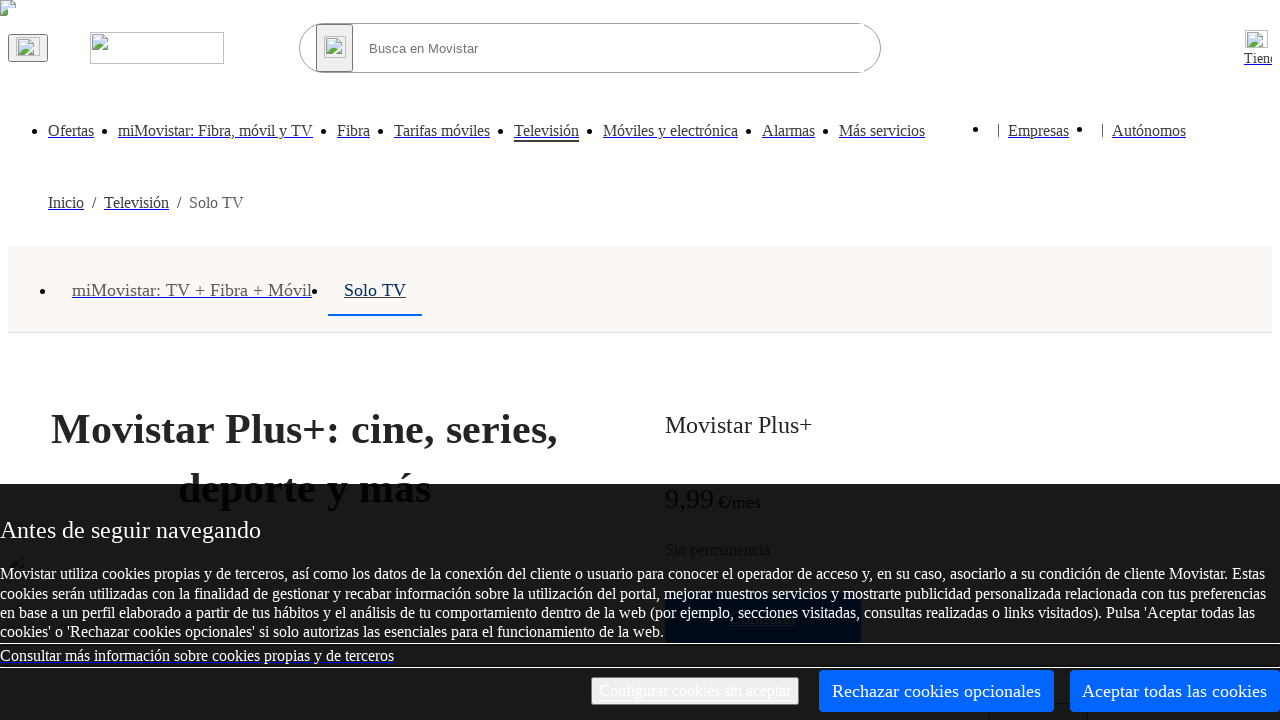

Clicked play video button on Movistar Plus page at (640, 691) on xpath=//*[@id='__next']/div/div[1]/div/div/div[2]
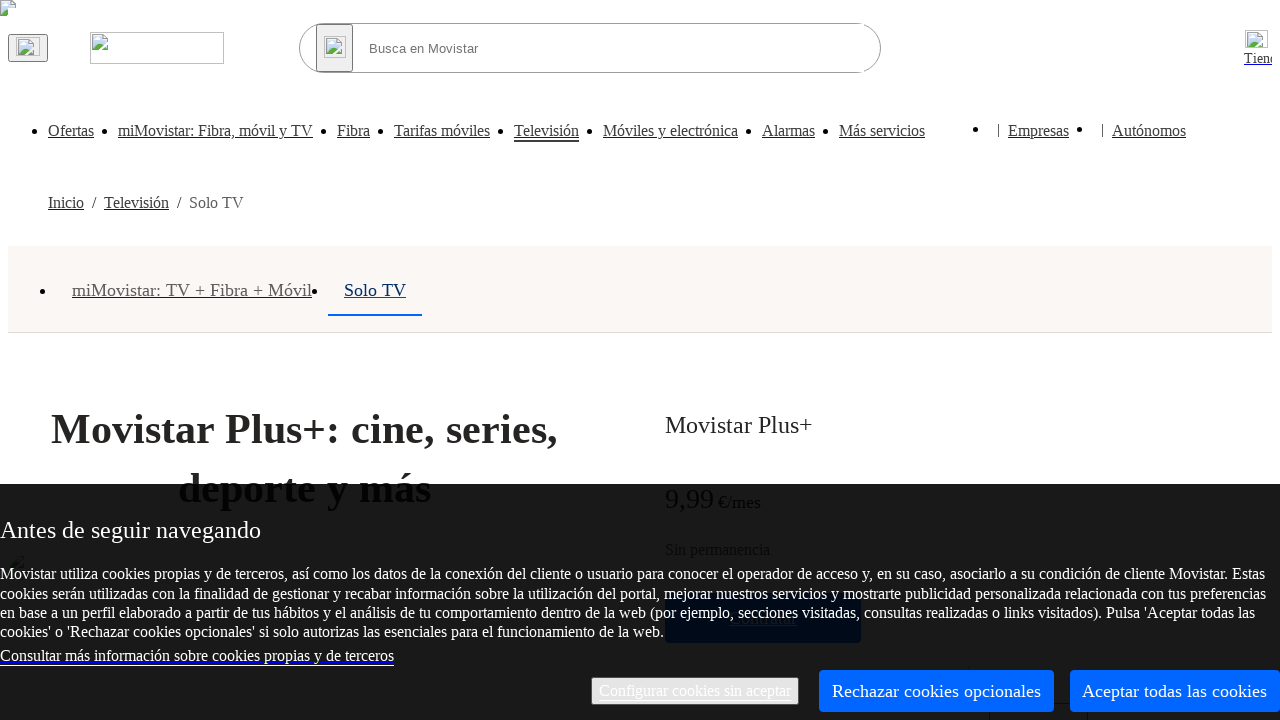

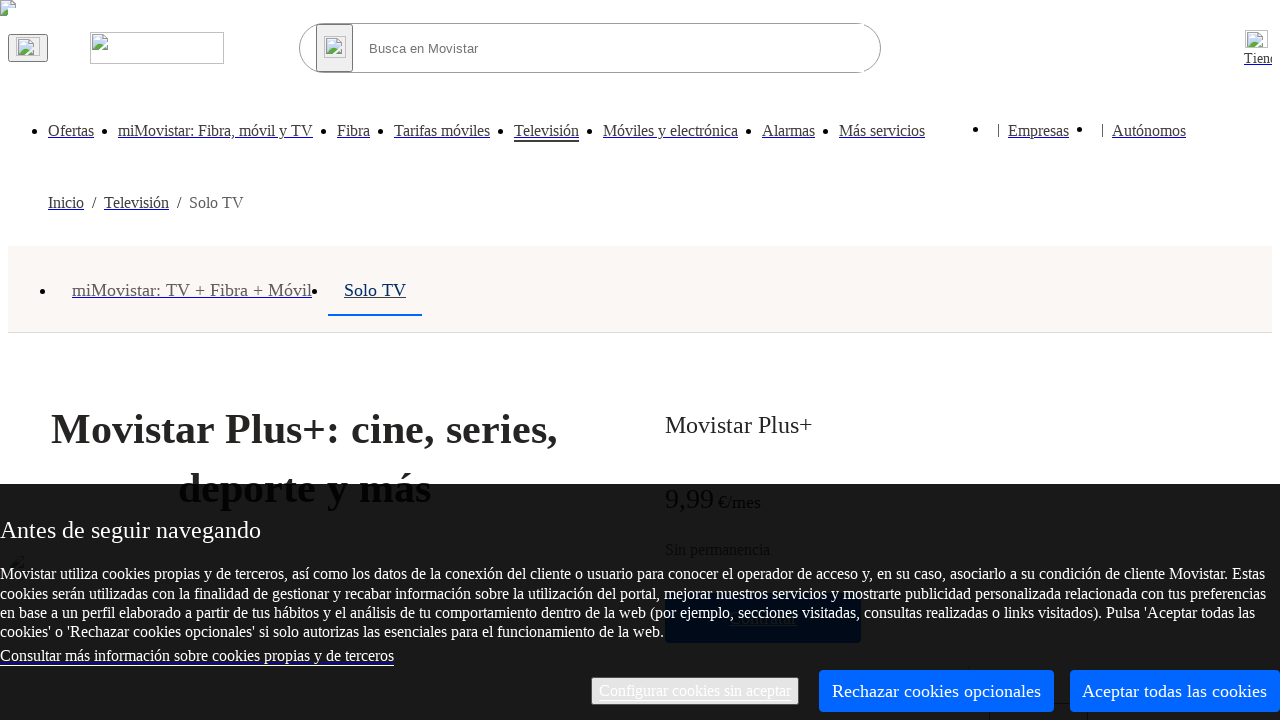